Tests scroll functionality by scrolling to the 'Inputs' link and clicking on it

Starting URL: https://practice.cydeo.com/

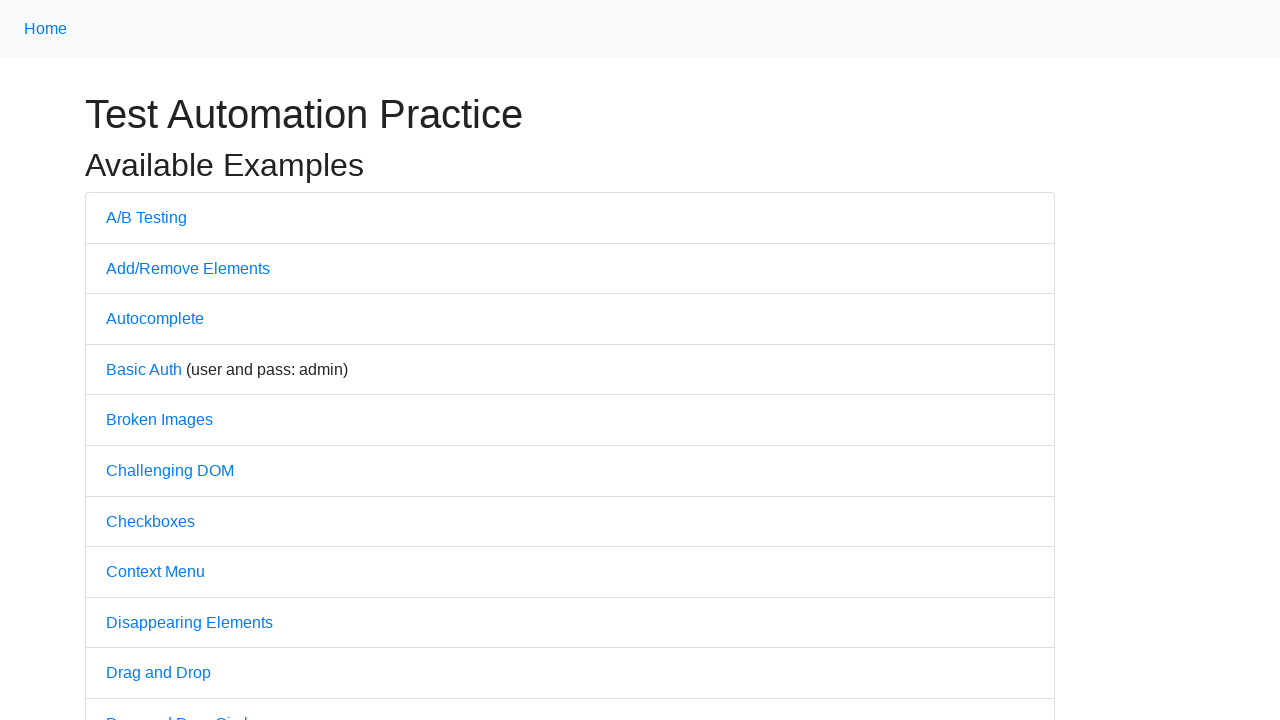

Located the 'Inputs' link on the page
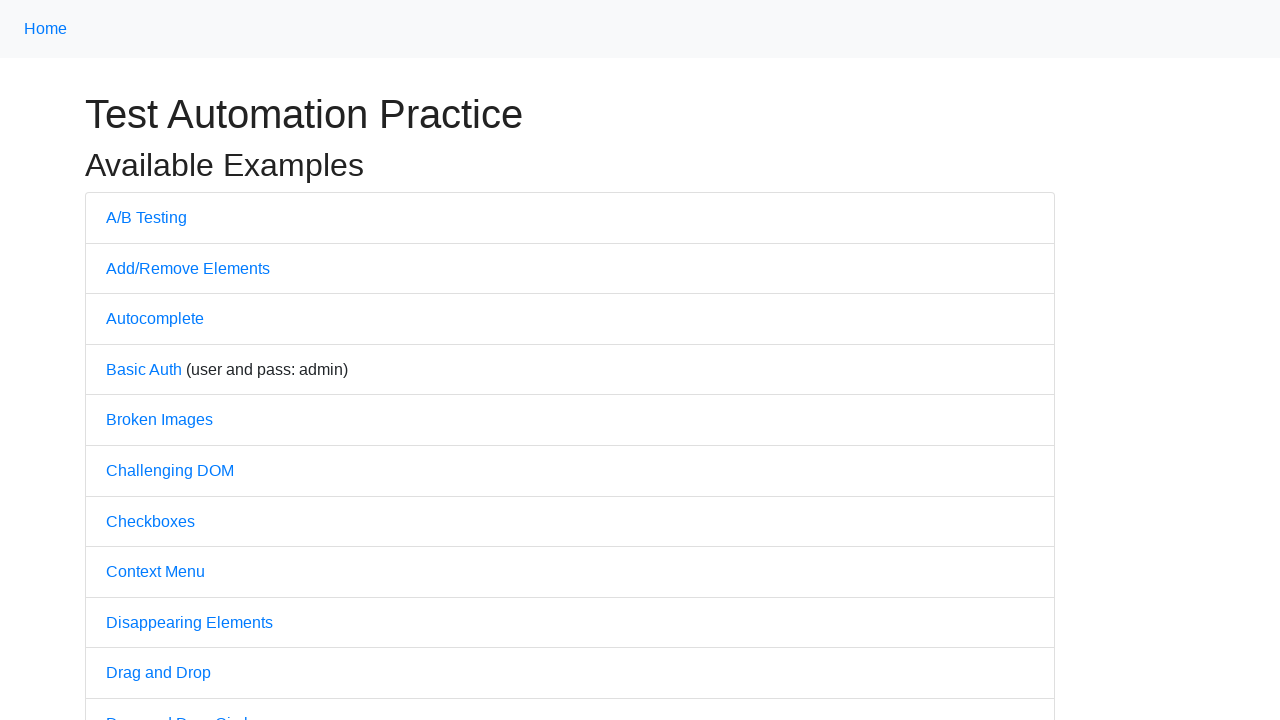

Scrolled the 'Inputs' link into view
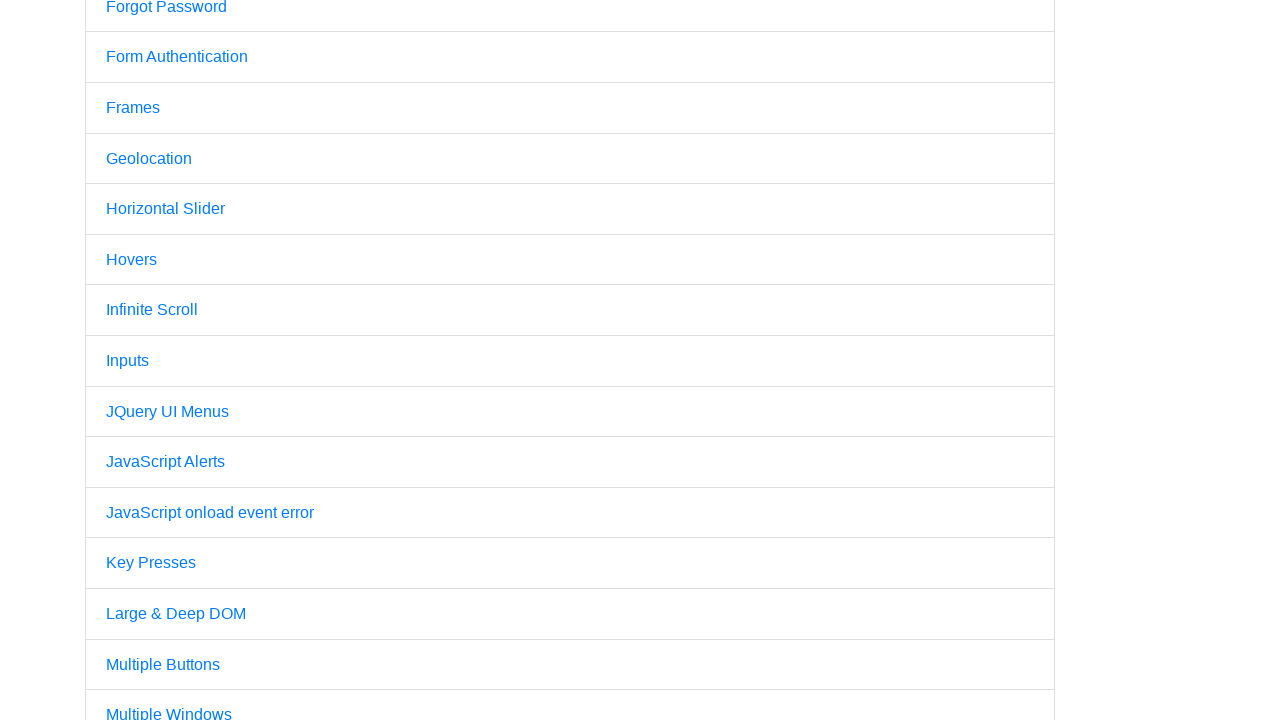

Clicked on the 'Inputs' link at (128, 361) on text='Inputs'
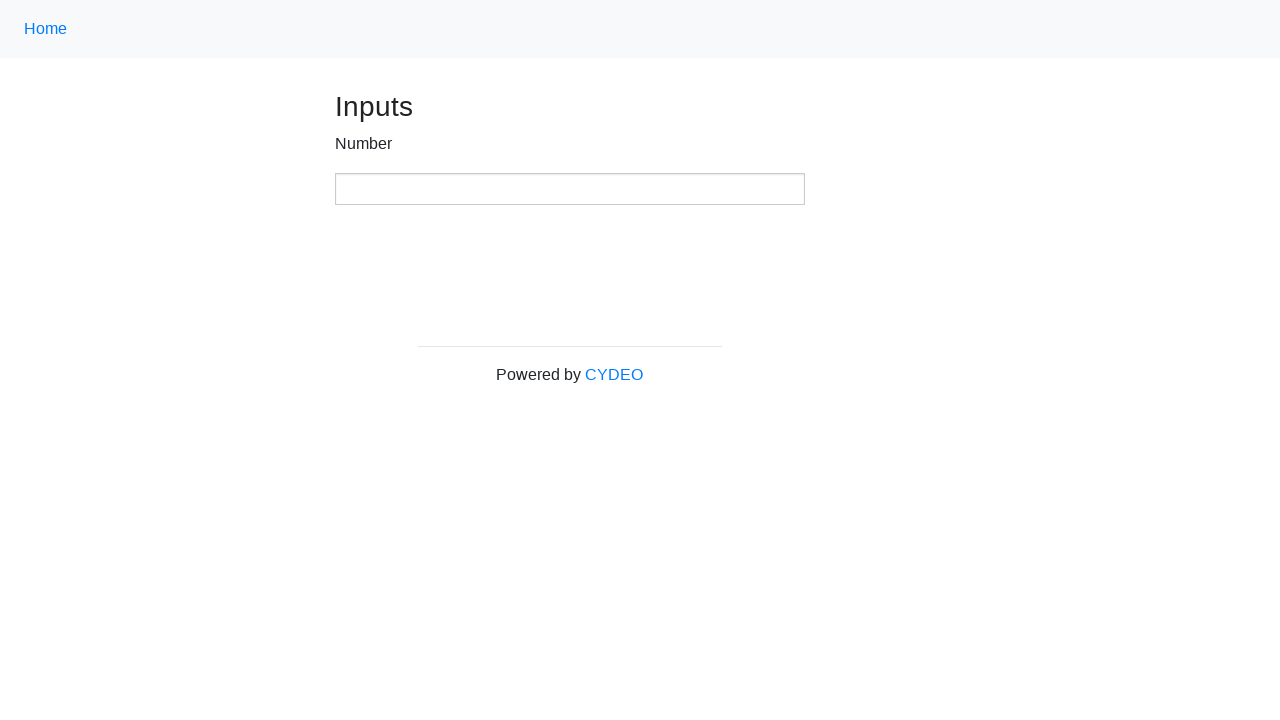

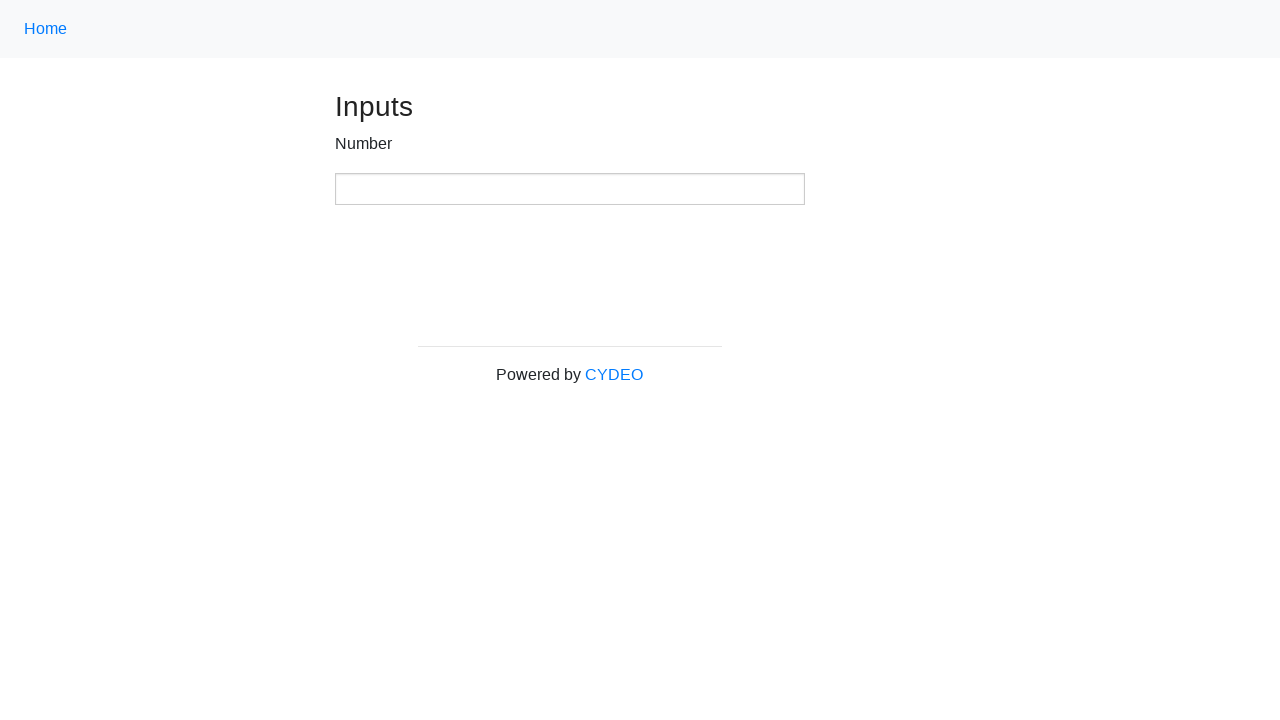